Tests selecting Option 2 from the dropdown list and verifies it becomes the selected option

Starting URL: https://the-internet.herokuapp.com/dropdown

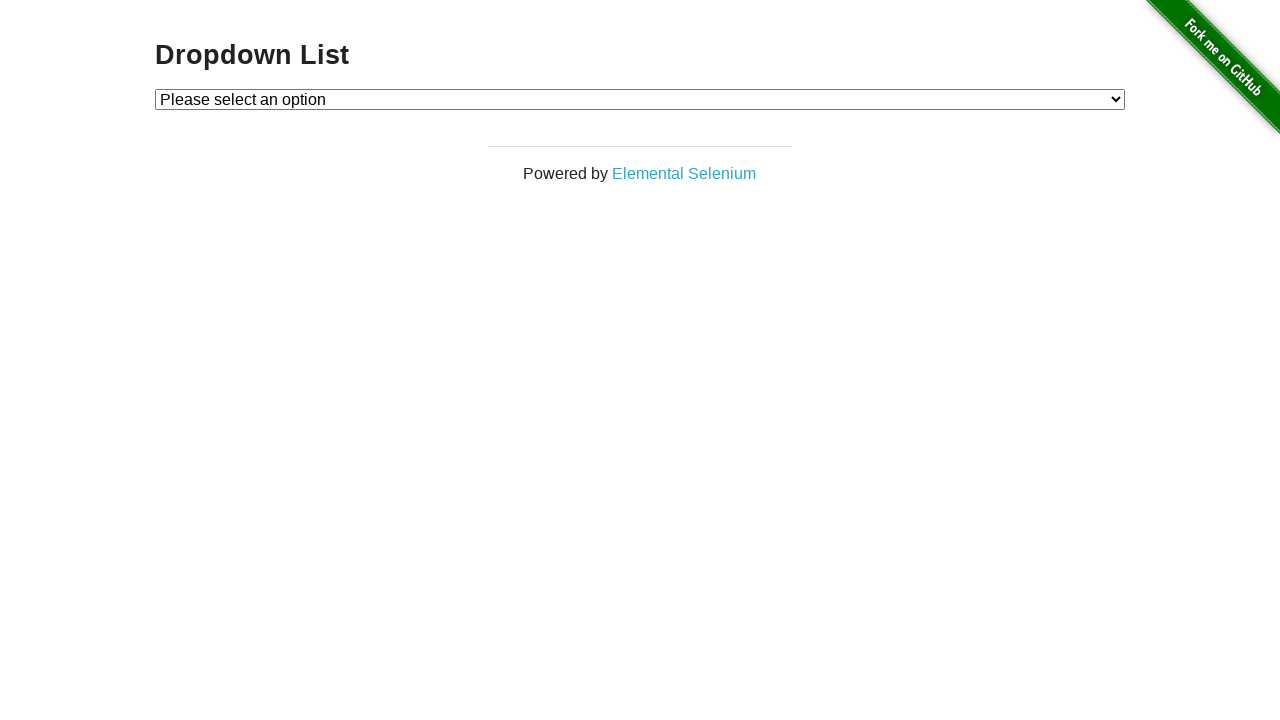

Dropdown element is visible and ready
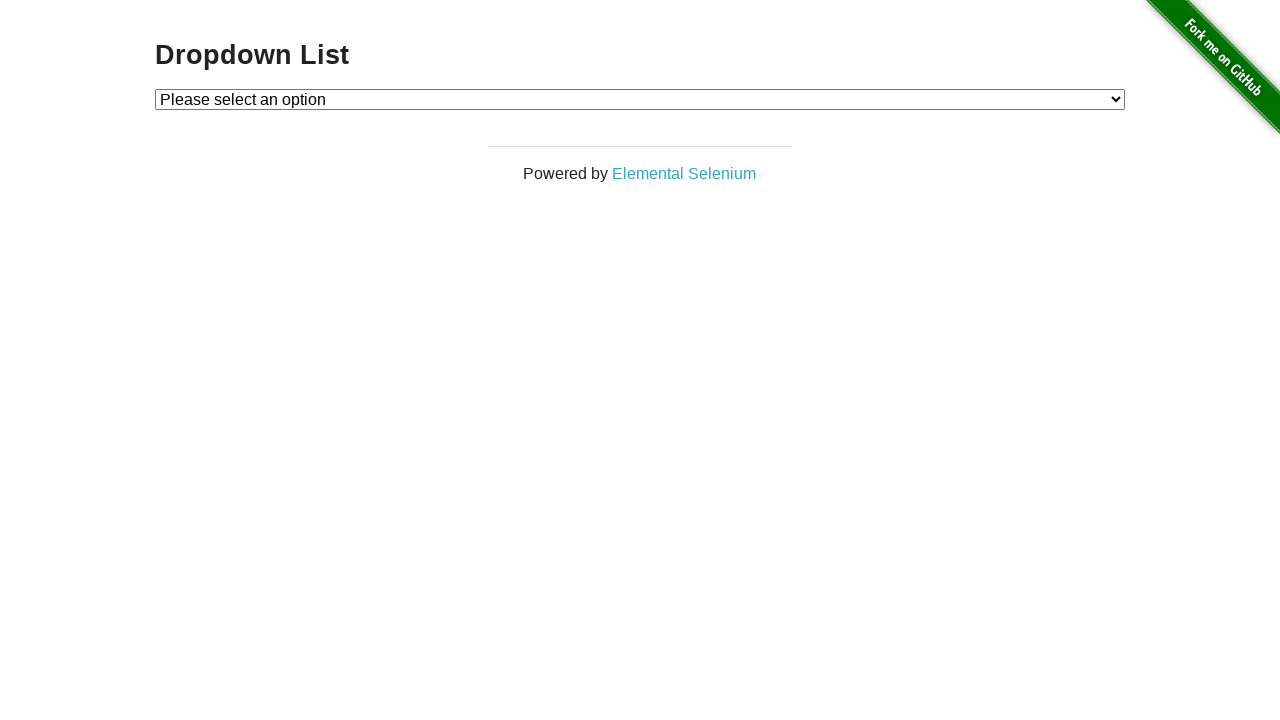

Selected Option 2 from the dropdown list on #dropdown
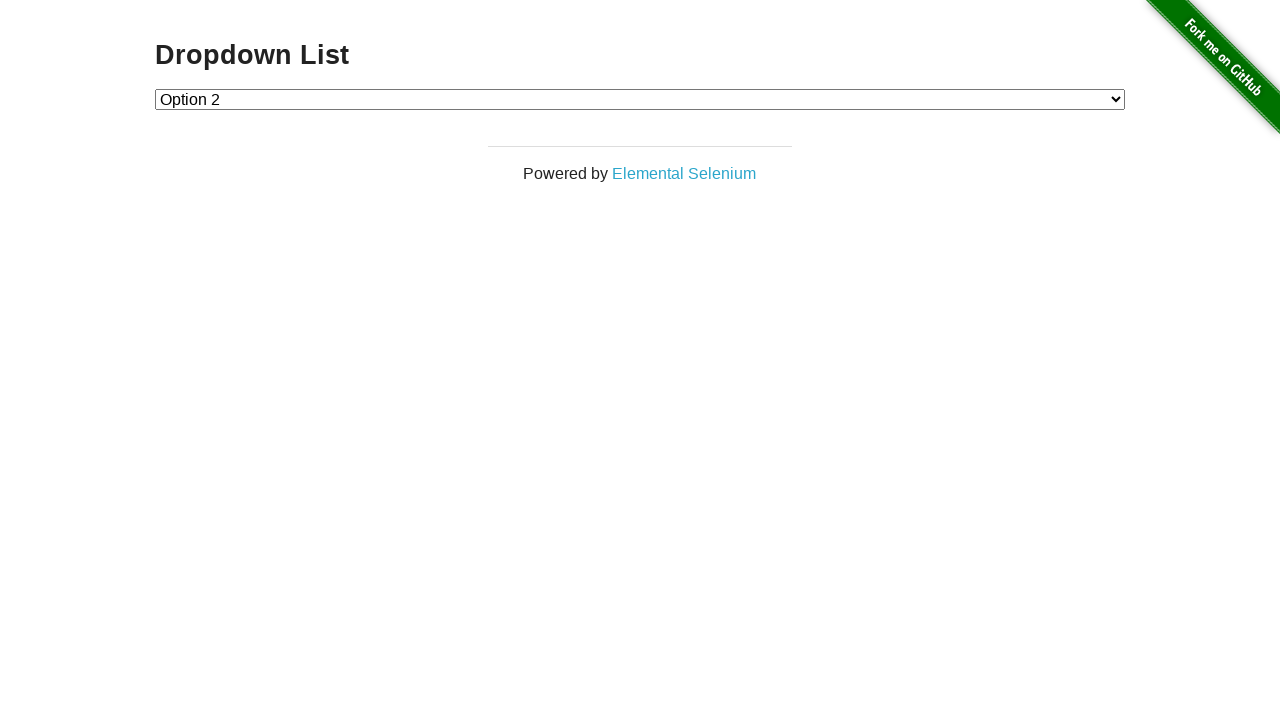

Verified that Option 2 is the selected option
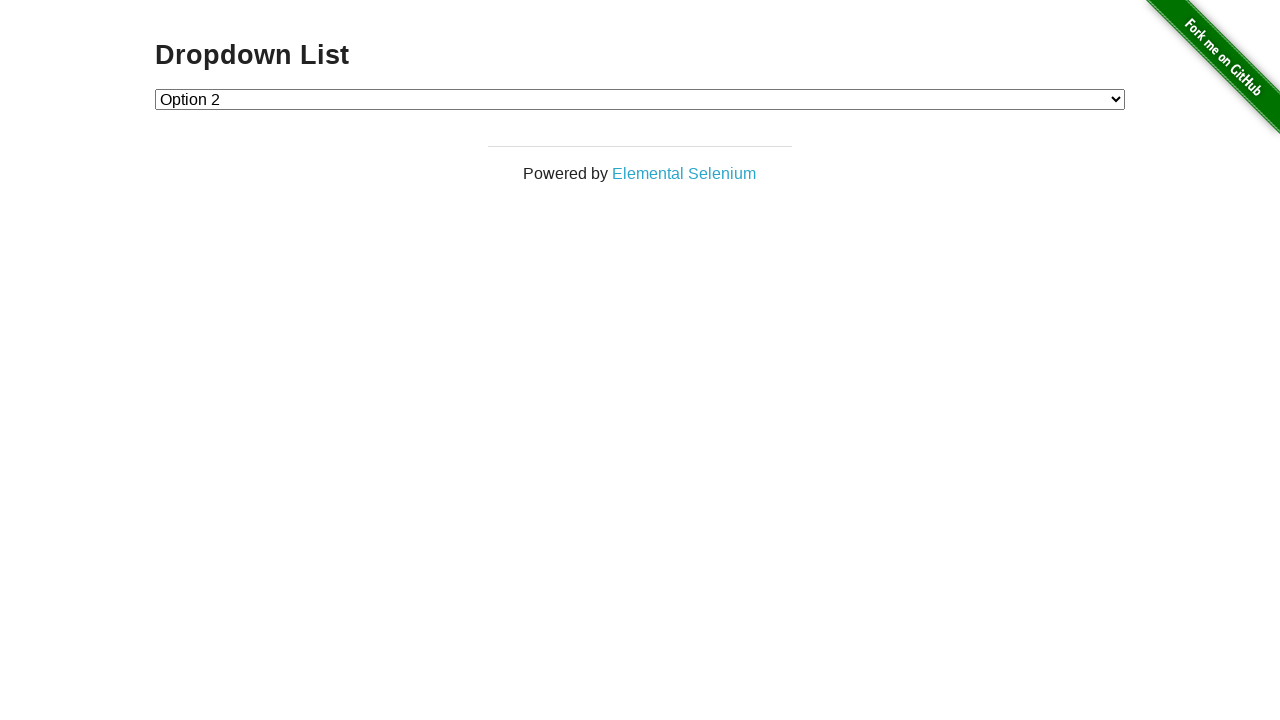

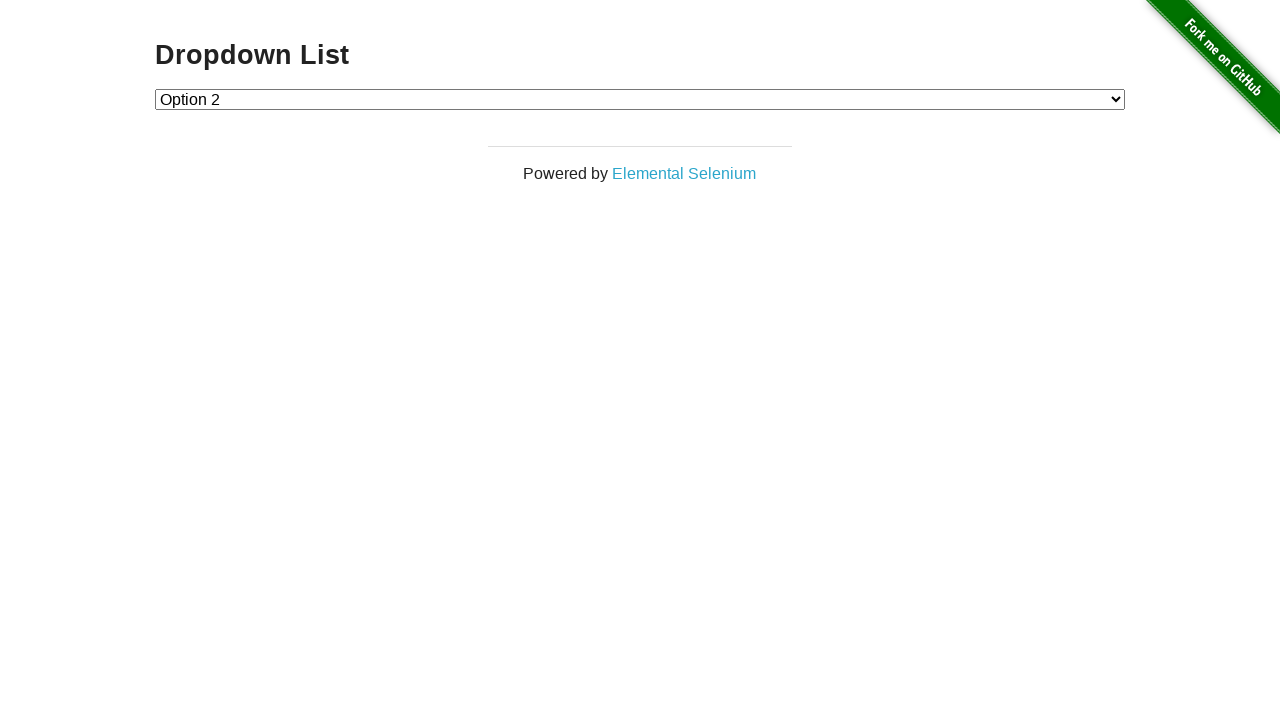